Tests navigation to CKEditor page by clicking through dropdown menus

Starting URL: https://demo.automationtesting.in/Register.html

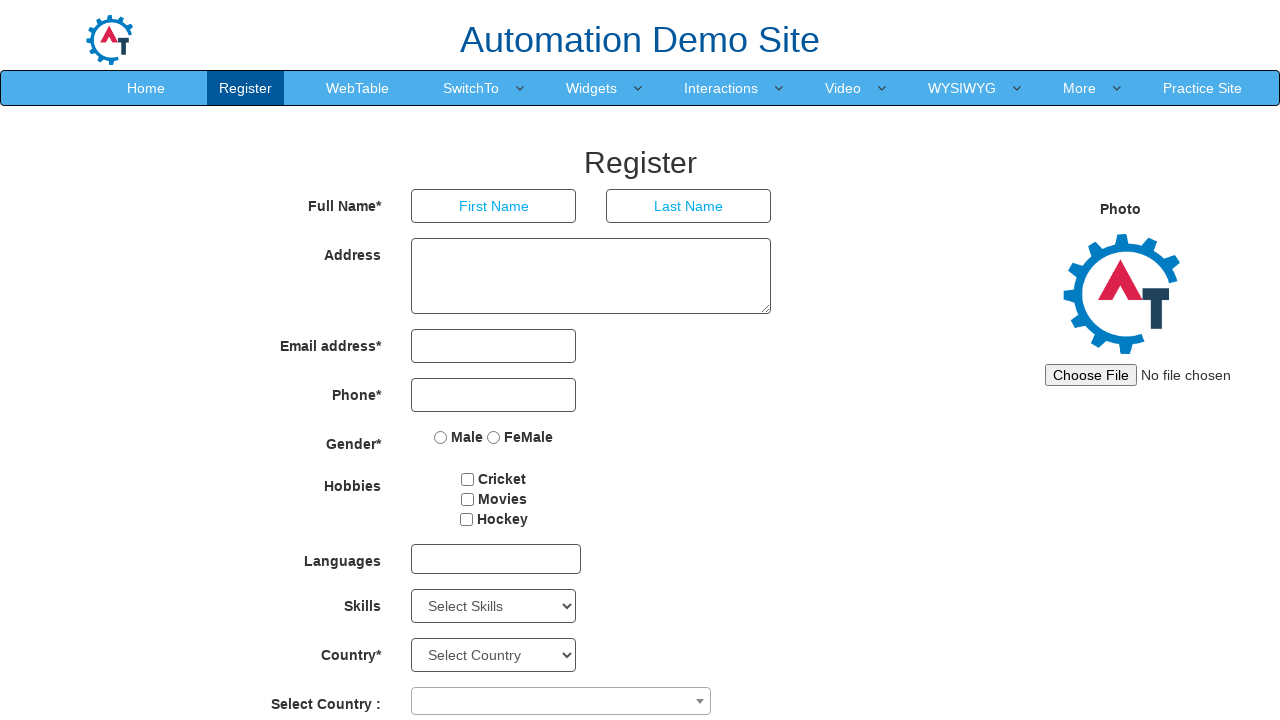

Set viewport to 1024x768
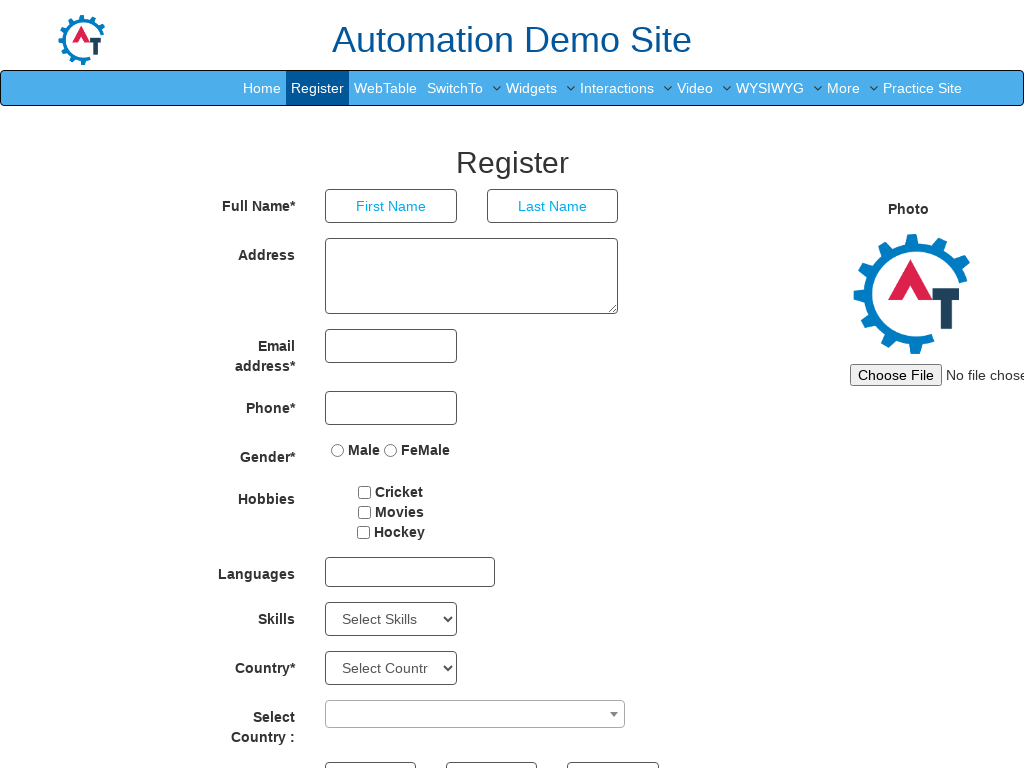

Clicked Widgets dropdown menu at (770, 88) on #header > nav > div > div.navbar-collapse.collapse.navbar-right > ul > li:nth-ch
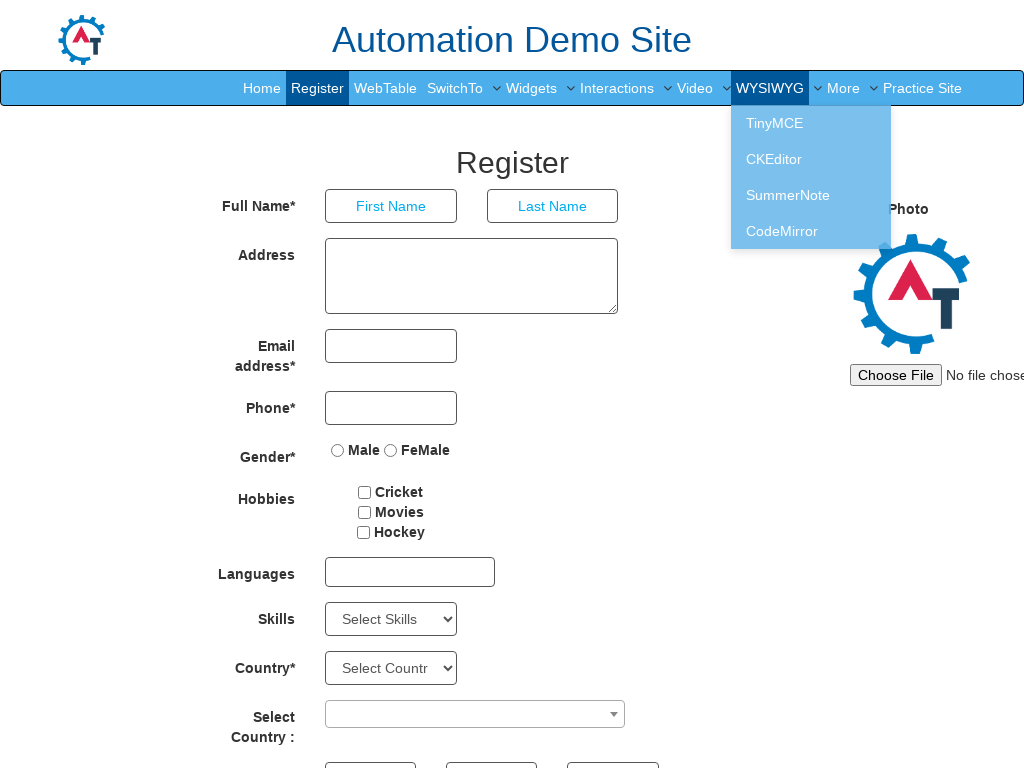

Clicked CKEditor option from dropdown menu at (811, 159) on #header > nav > div > div.navbar-collapse.collapse.navbar-right > ul > li.dropdo
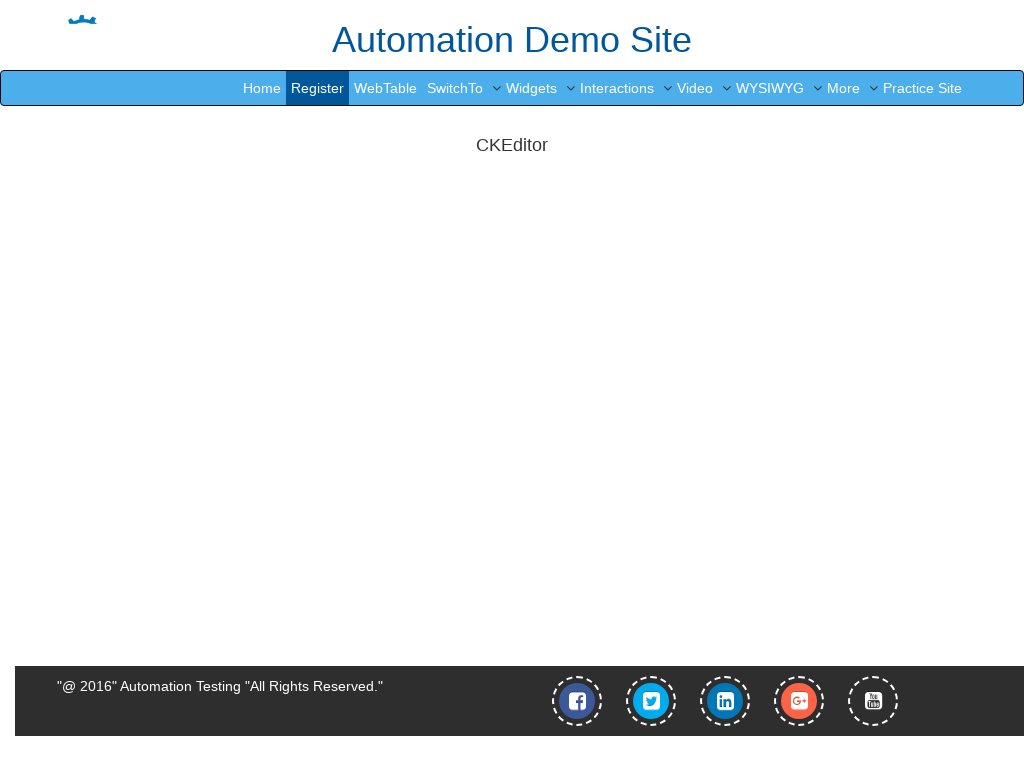

Waited 2 seconds for CKEditor page to load
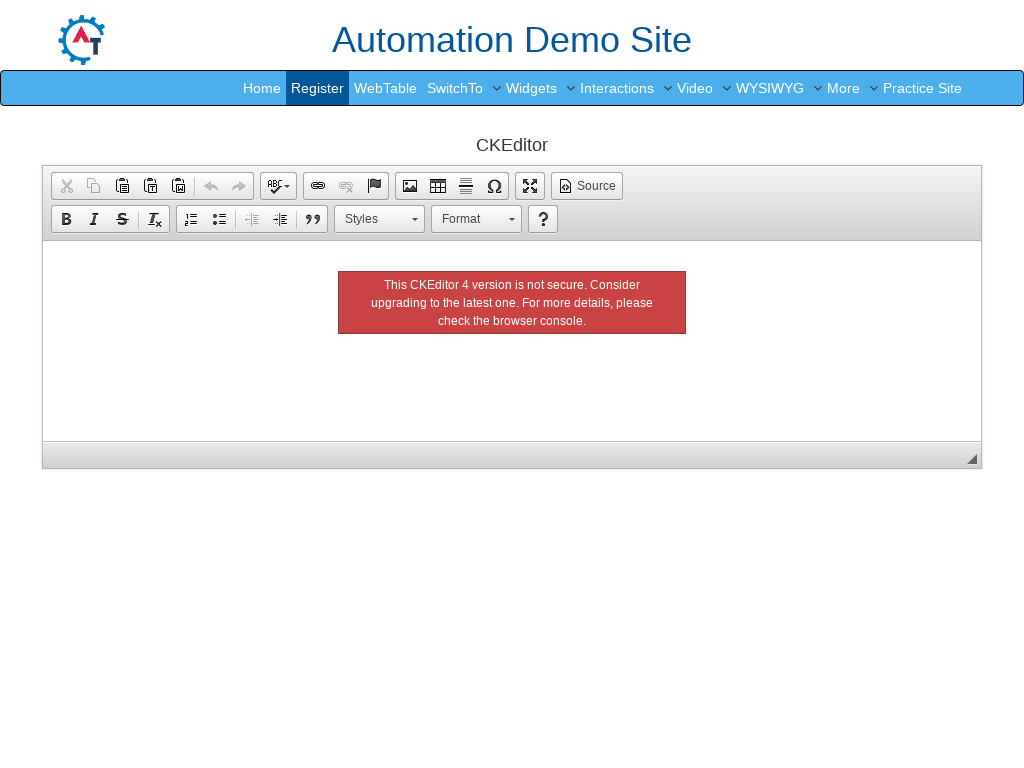

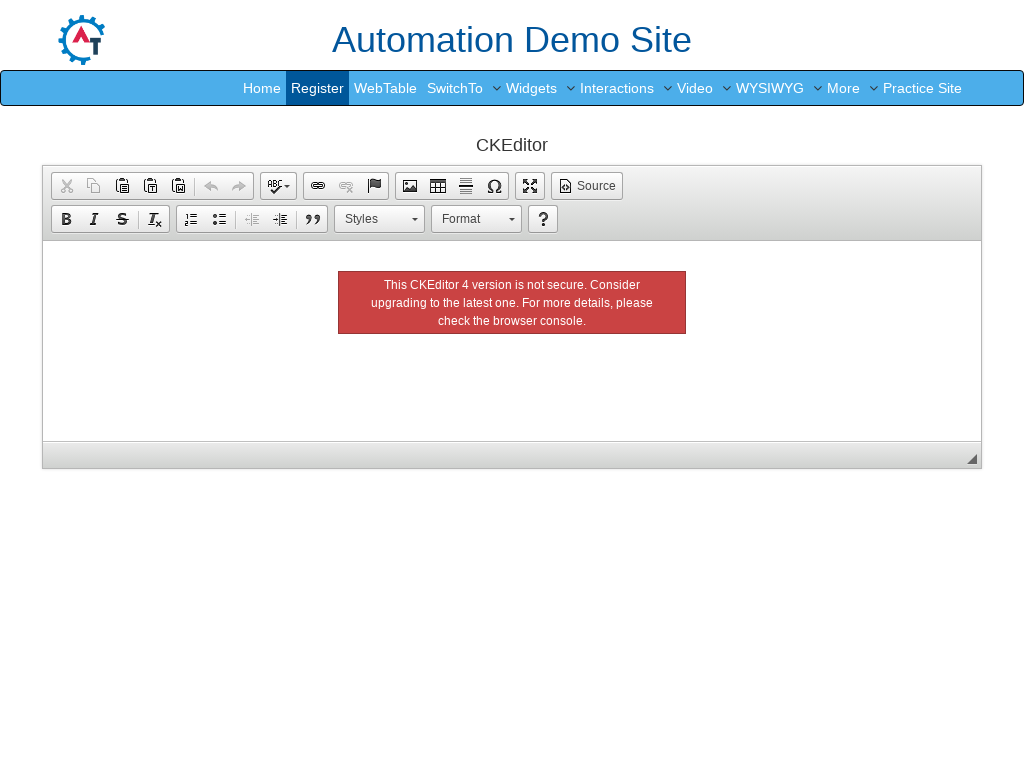